Fills out a practice form by entering personal information including name, email, gender selection, and mobile number

Starting URL: https://demoqa.com/automation-practice-form

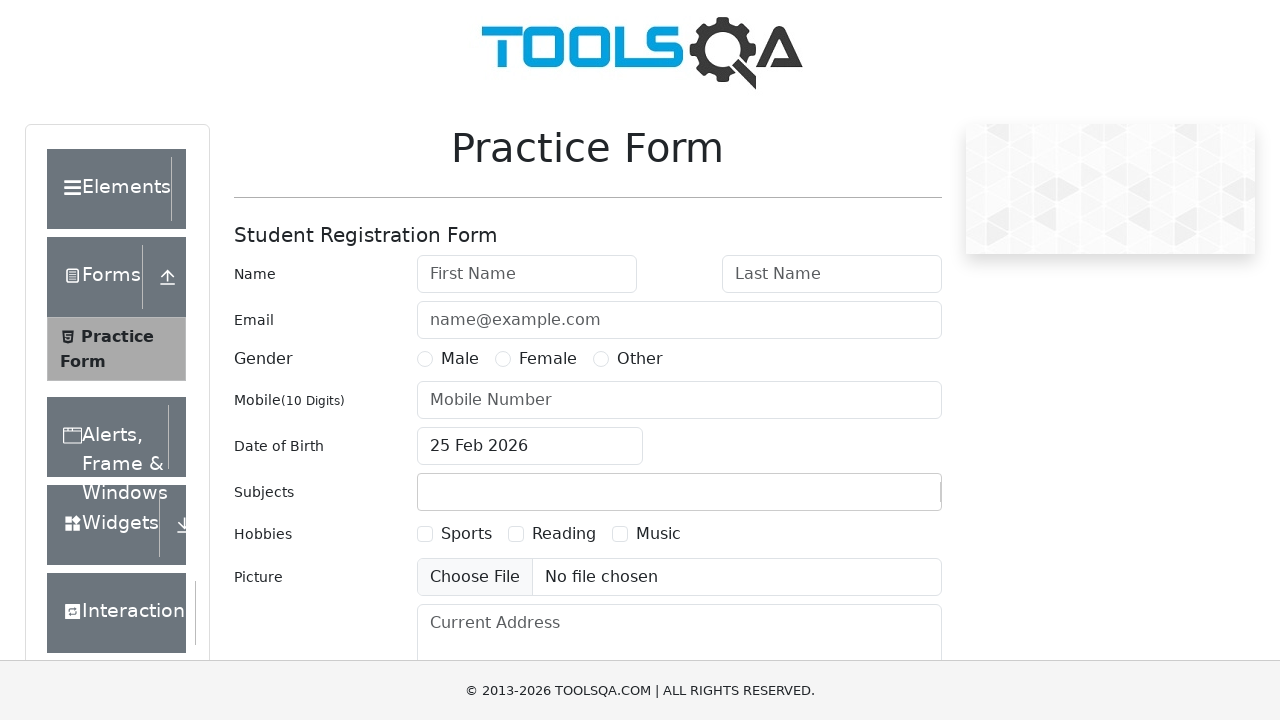

Filled first name field with 'Burak' on #firstName
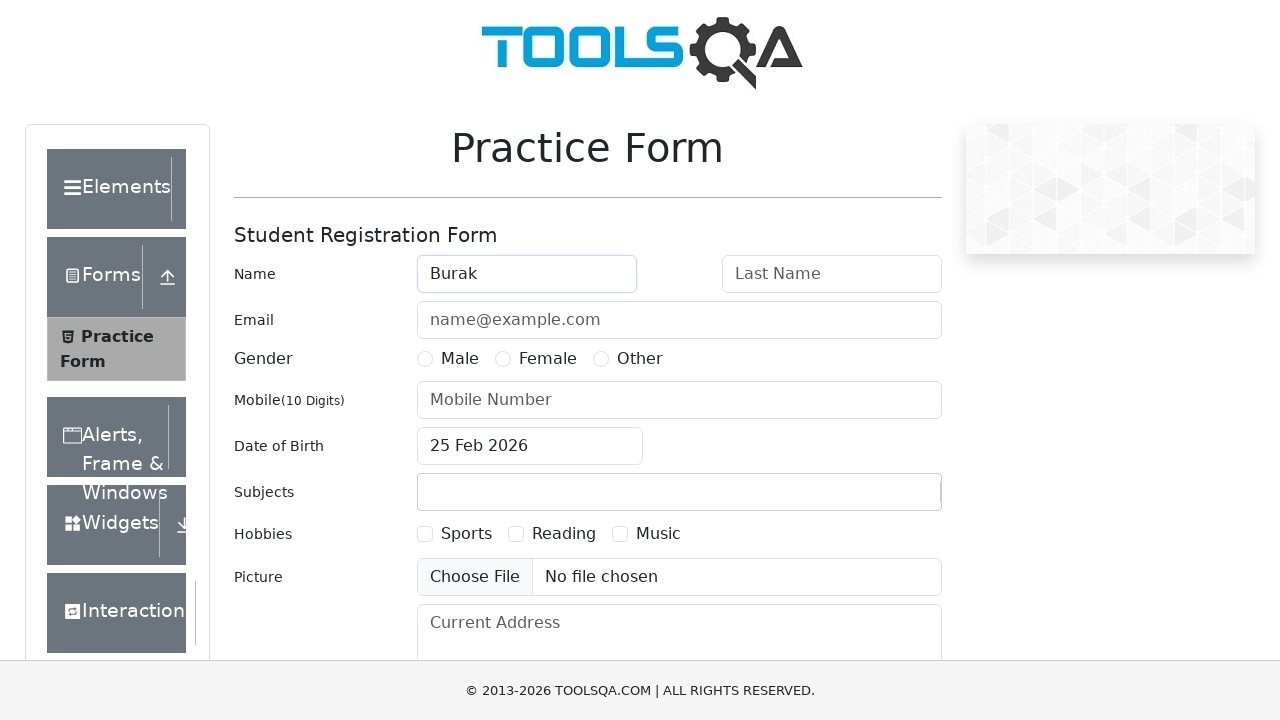

Filled last name field with 'Yilmaz' on #lastName
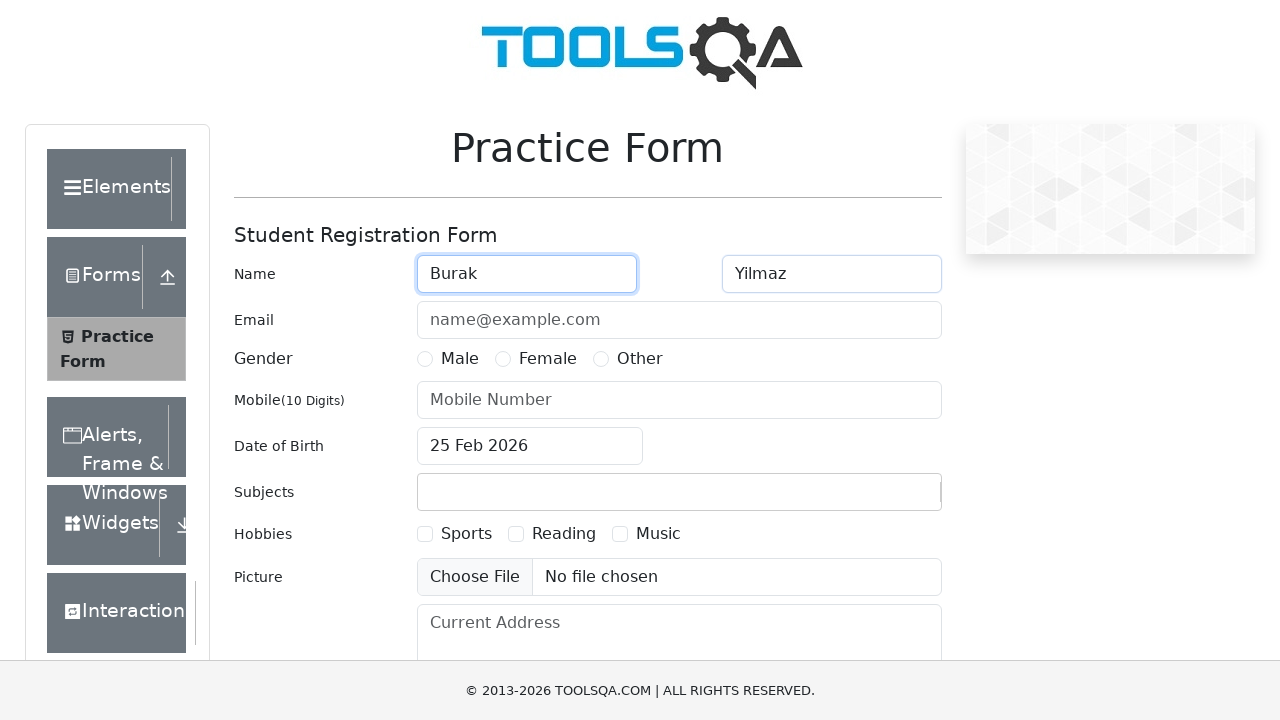

Filled email field with 'burakyilmaz@gmail.com' on #userEmail
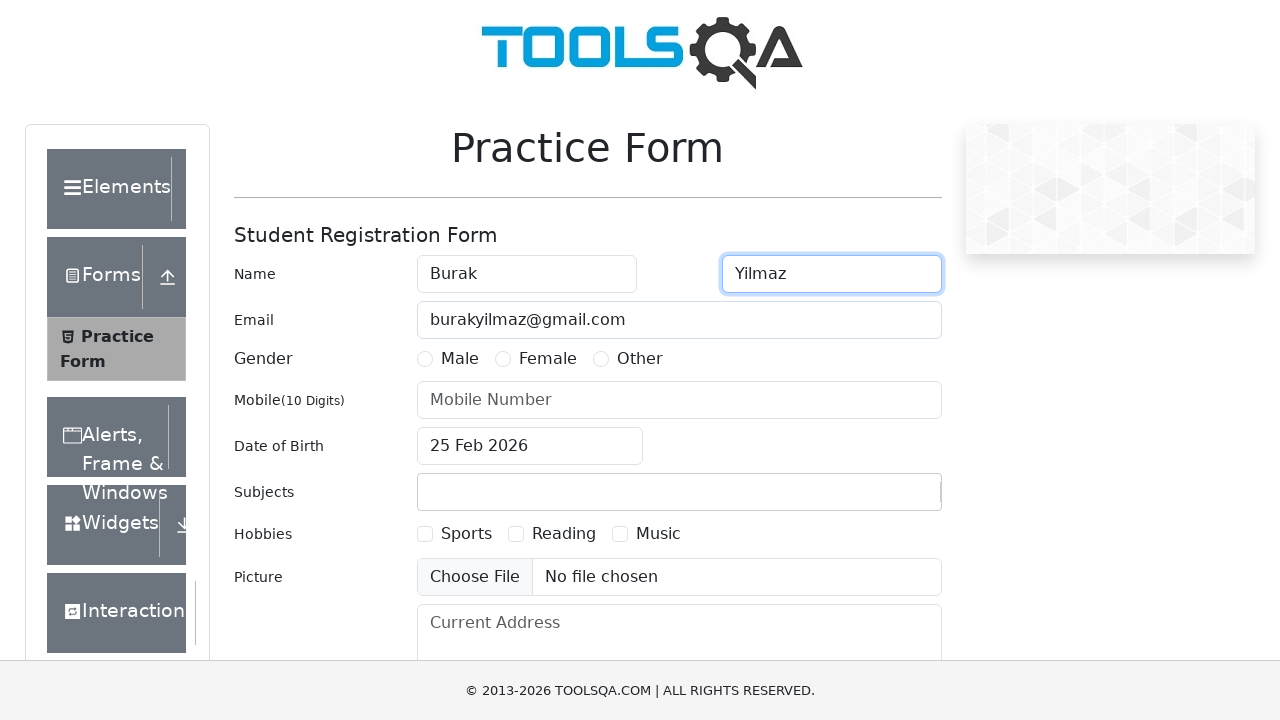

Selected Male gender option at (460, 359) on label[for='gender-radio-1']
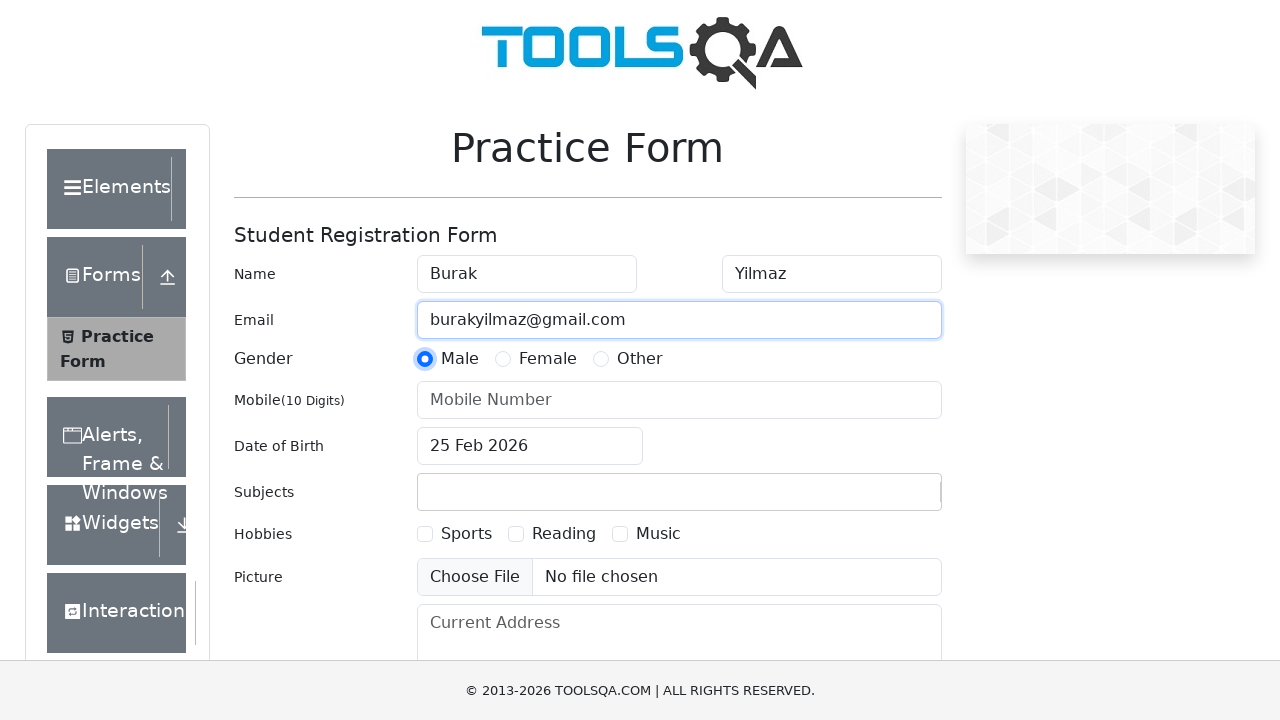

Selected Female gender option at (548, 359) on label[for='gender-radio-2']
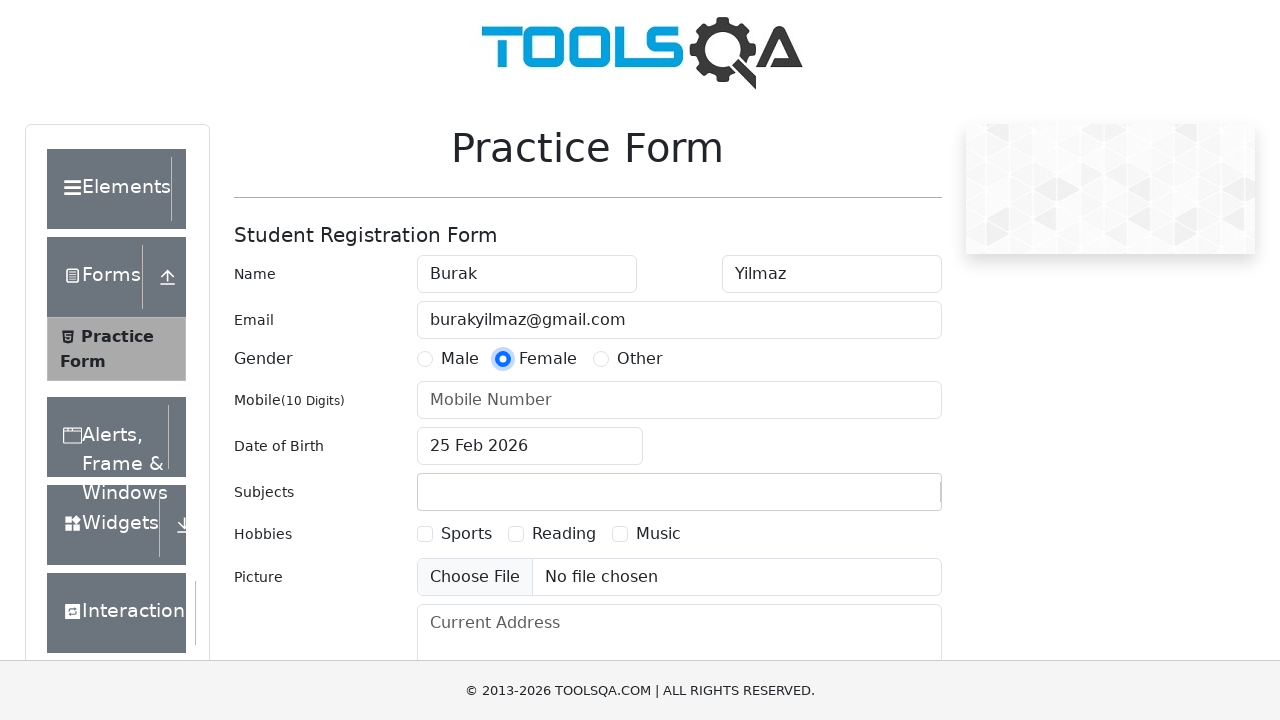

Selected Other gender option at (640, 359) on label[for='gender-radio-3']
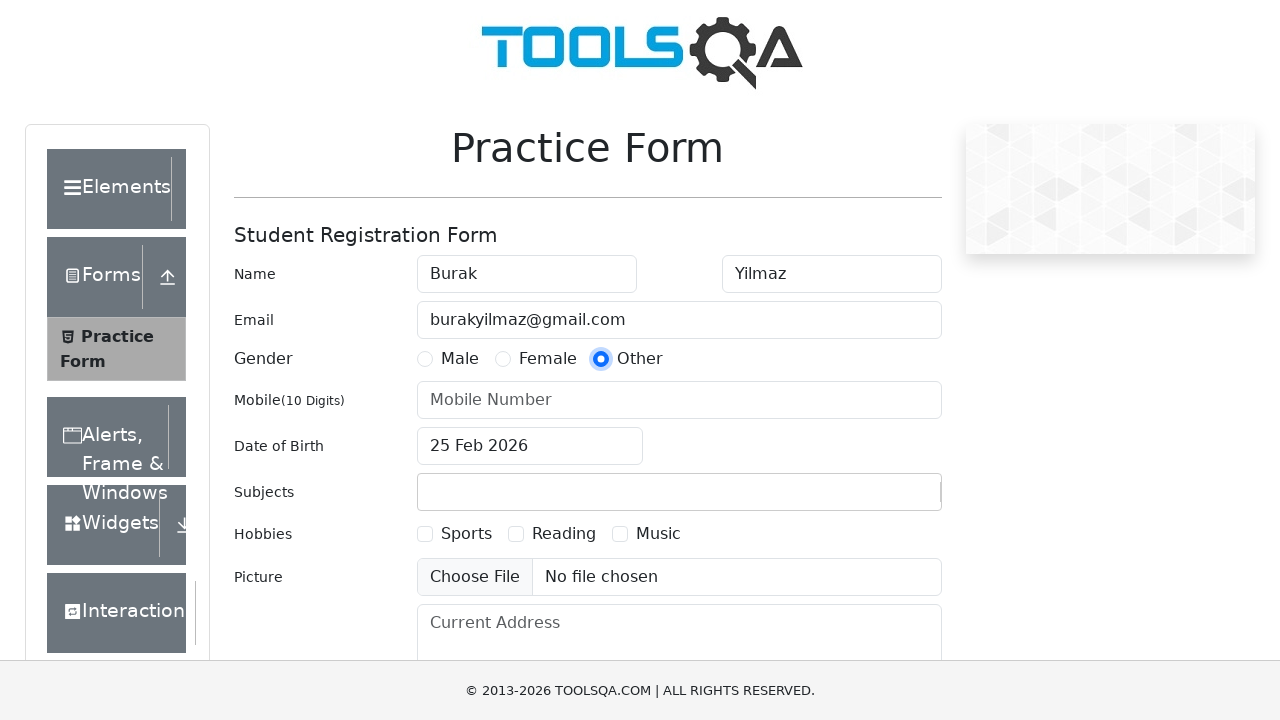

Filled mobile number field with '5424644632' on #userNumber
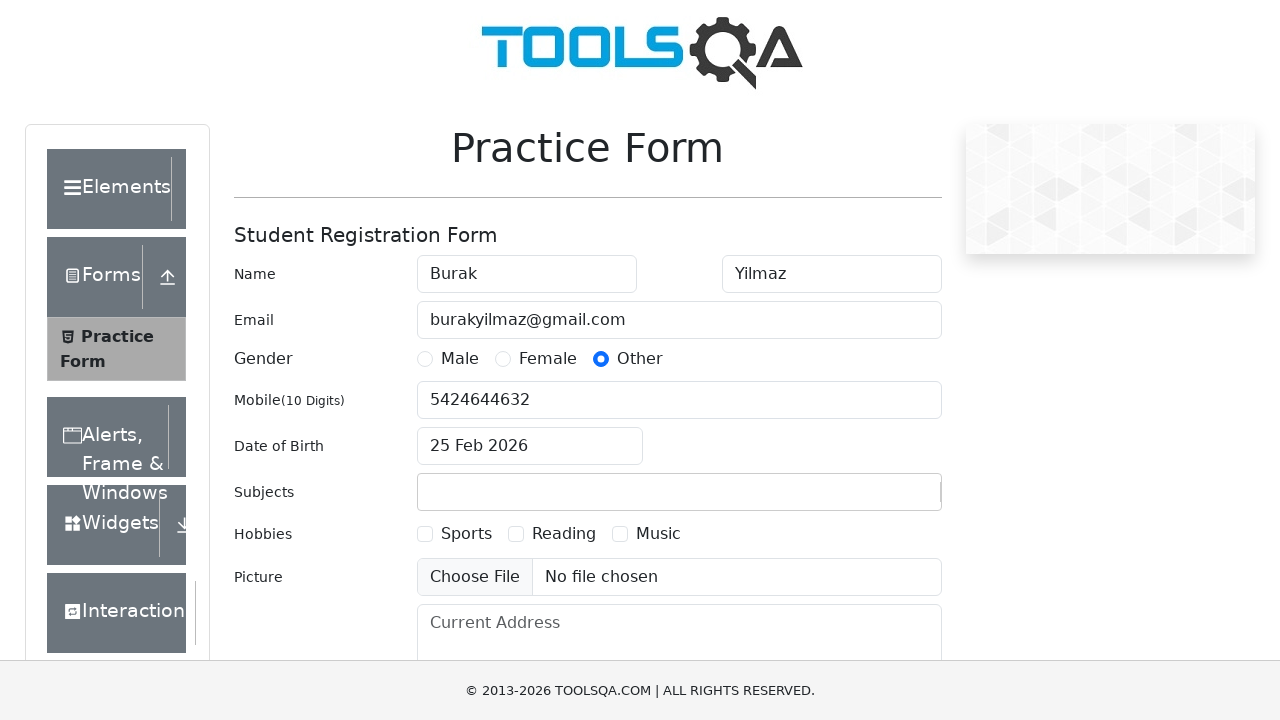

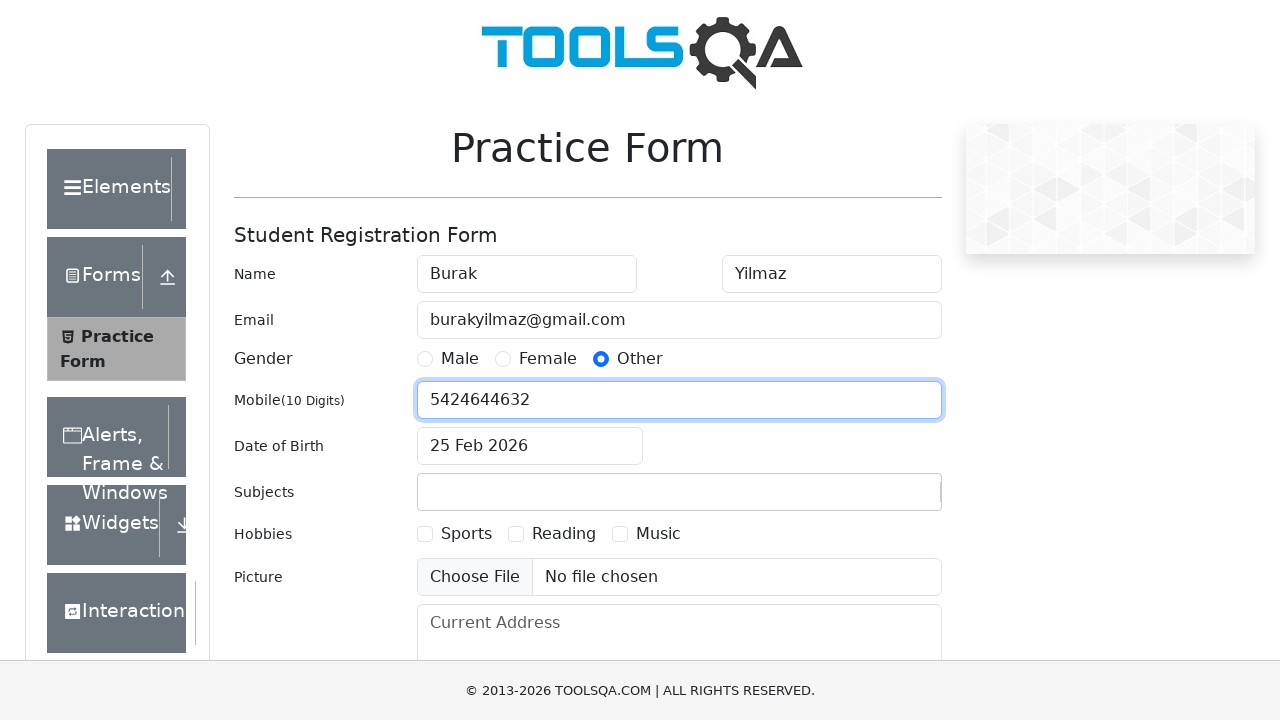